Tests table navigation by clicking the Next link on a sortable table and verifying the data for Ethiopia appears on the second page

Starting URL: https://practice-automation.com/tables/

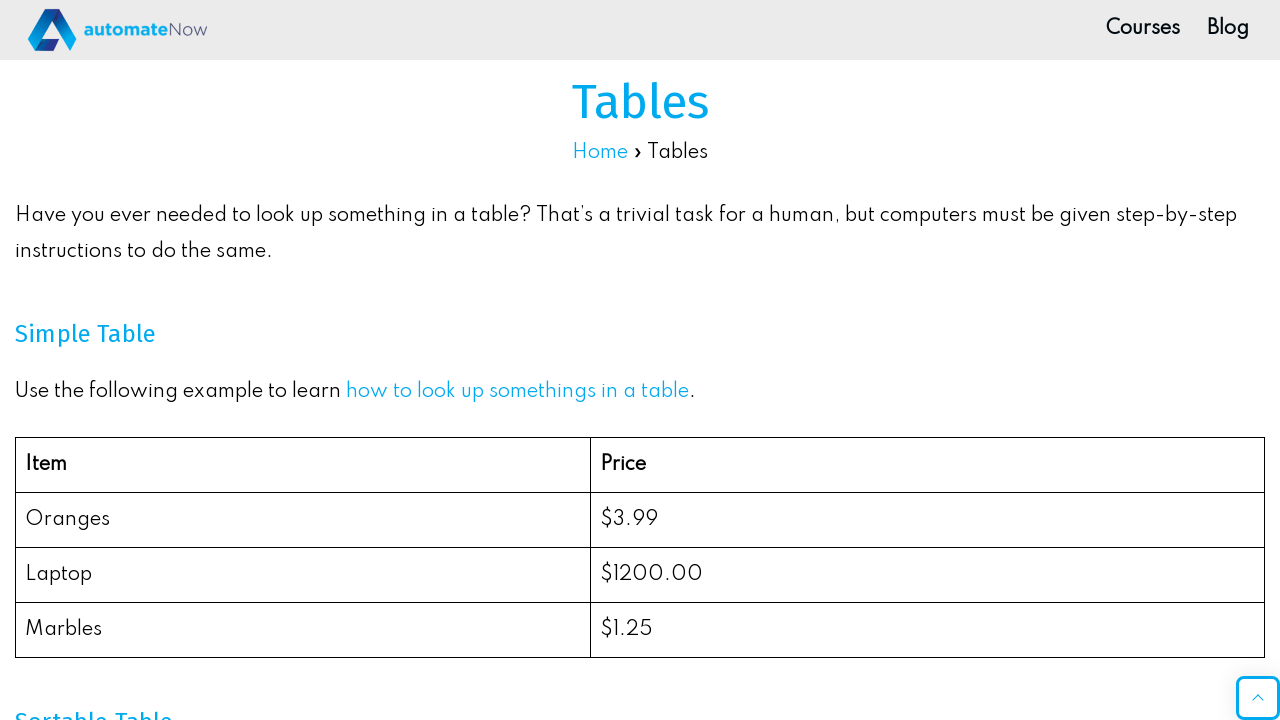

Tables page heading loaded and verified
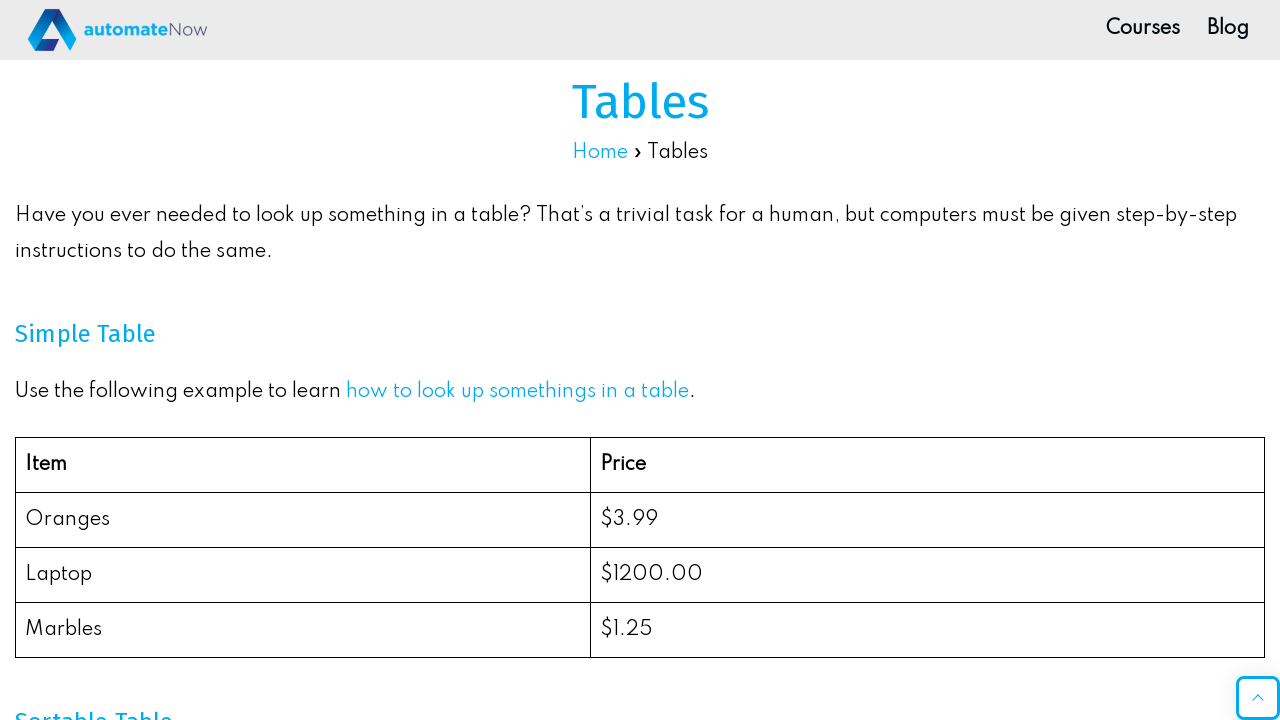

Clicked Next link to navigate to second page of table at (1249, 360) on internal:label="Next"i
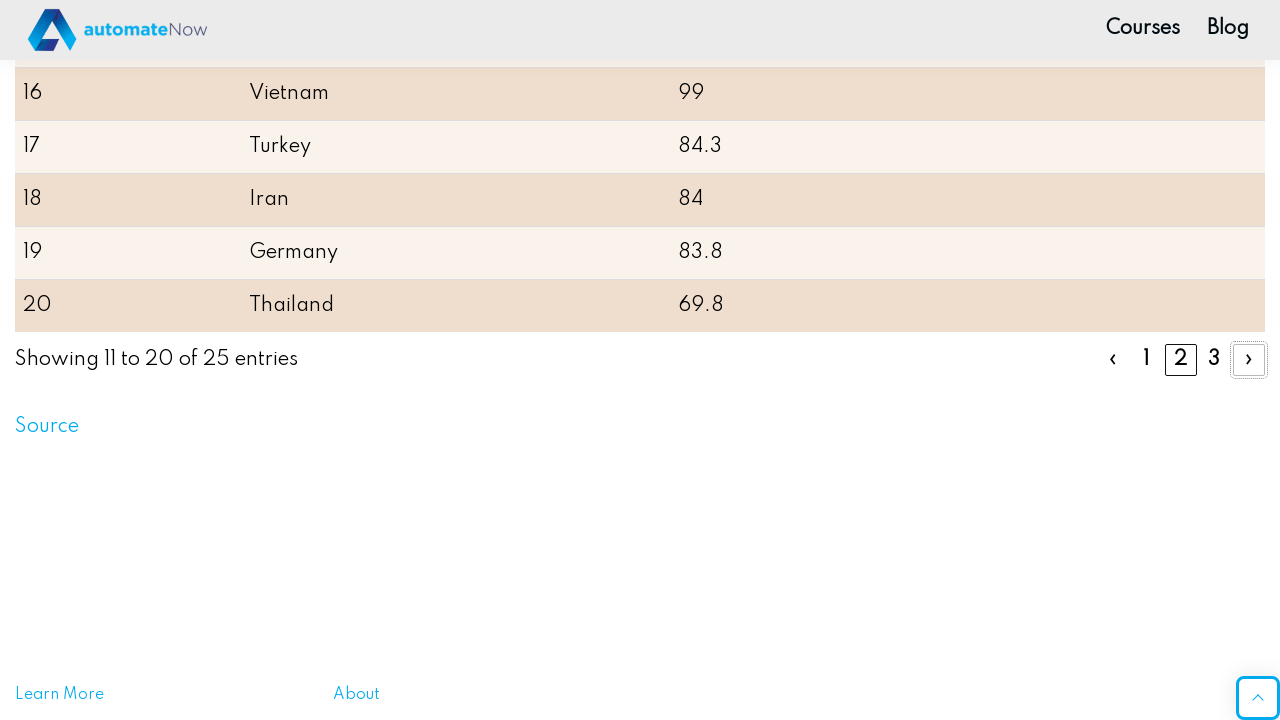

Ethiopia country data appeared on second page
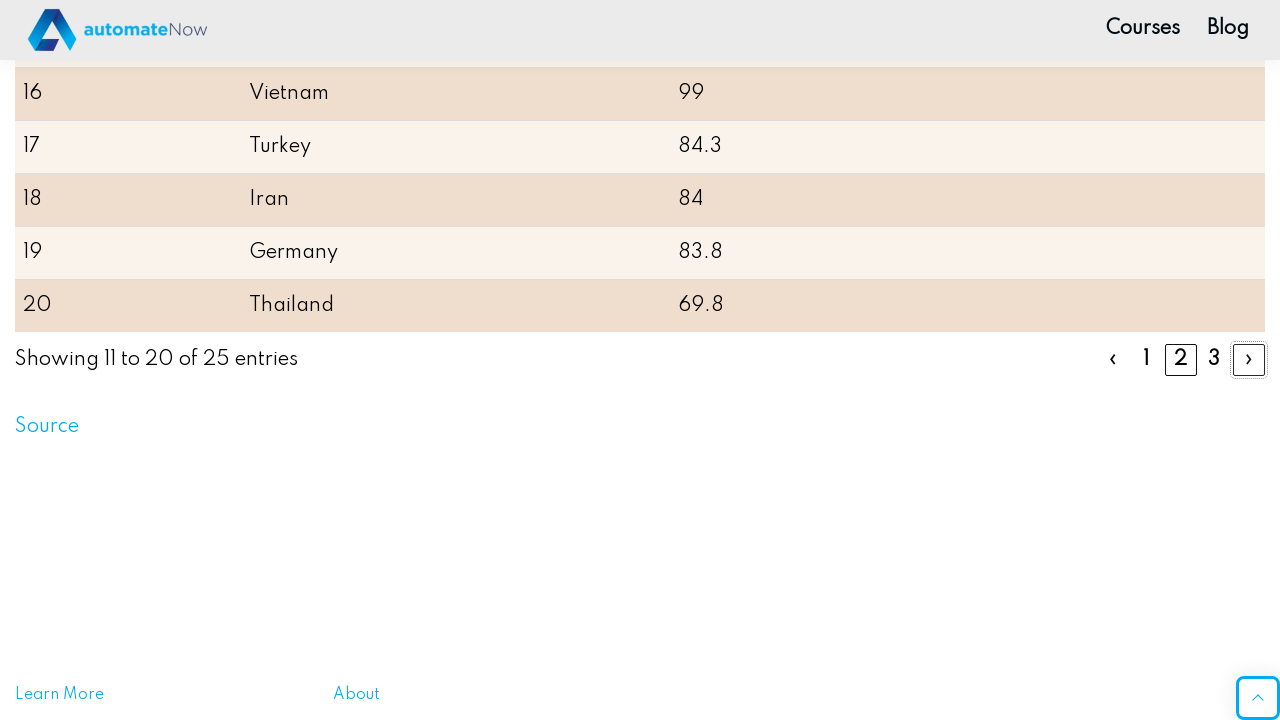

Ethiopia population data (126.5) verified on second page
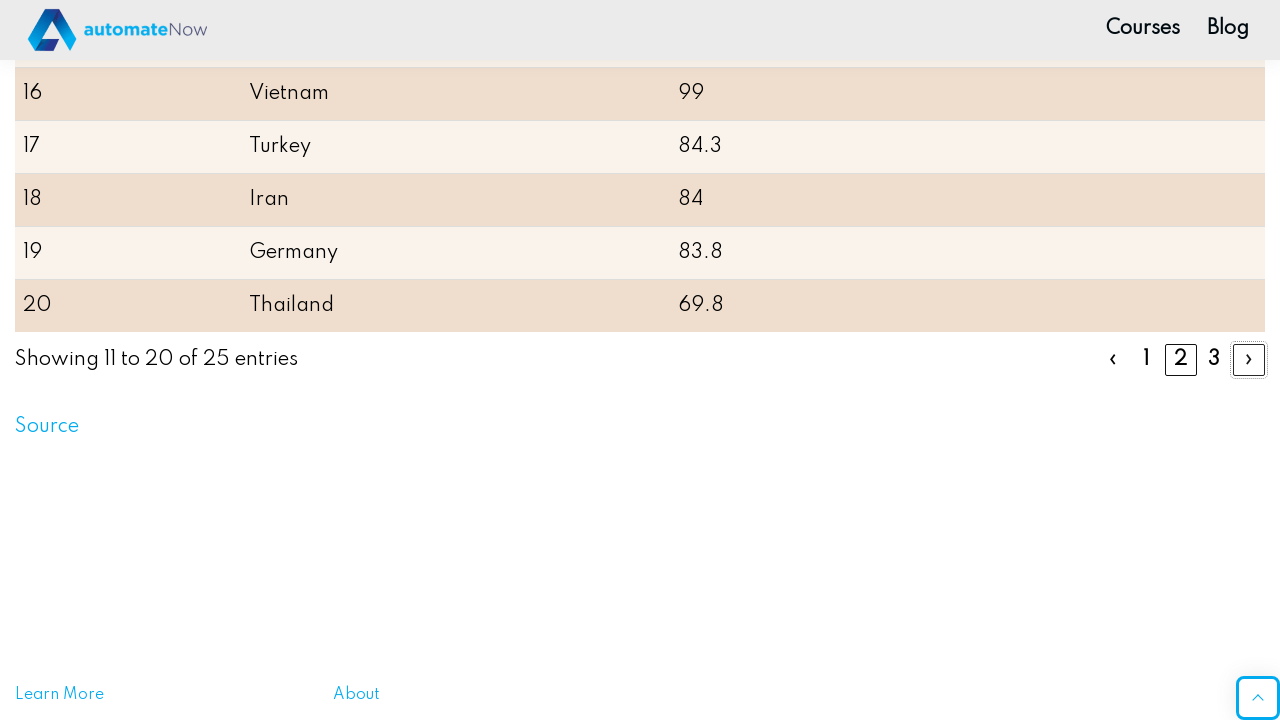

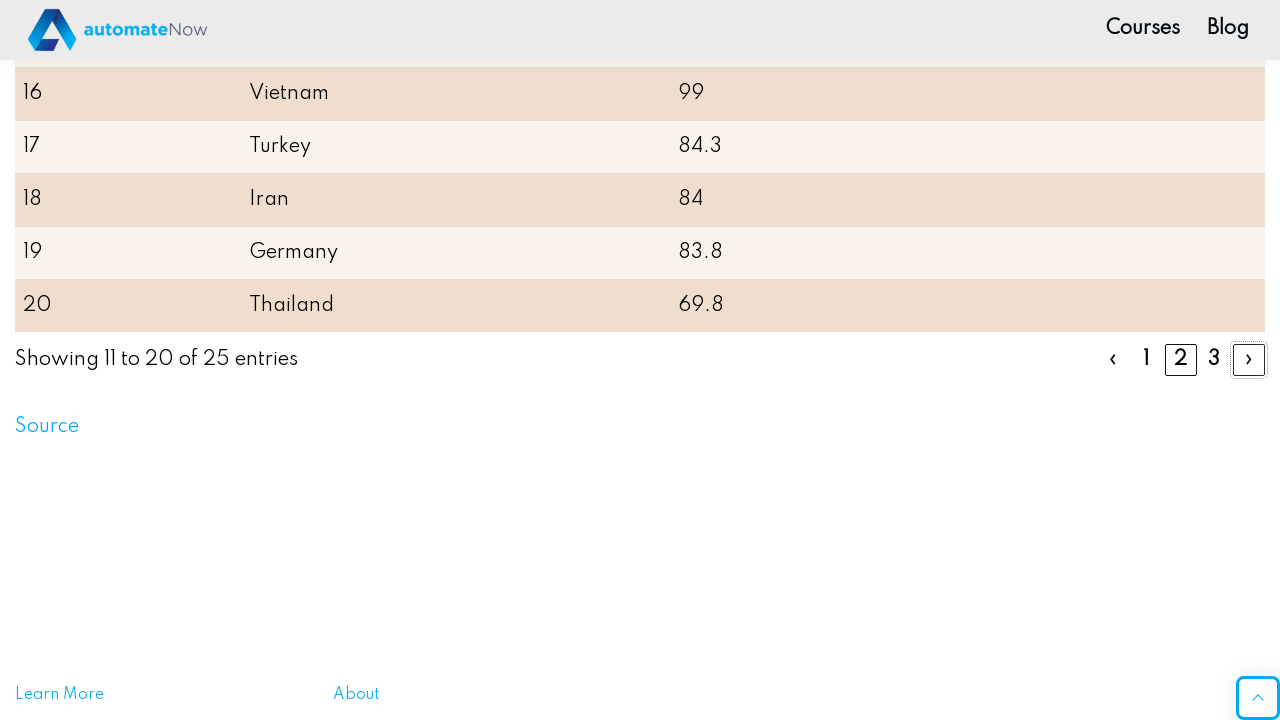